Verifies that the floating menu heading displays the text "Floating Menu".

Starting URL: https://the-internet.herokuapp.com/floating_menu

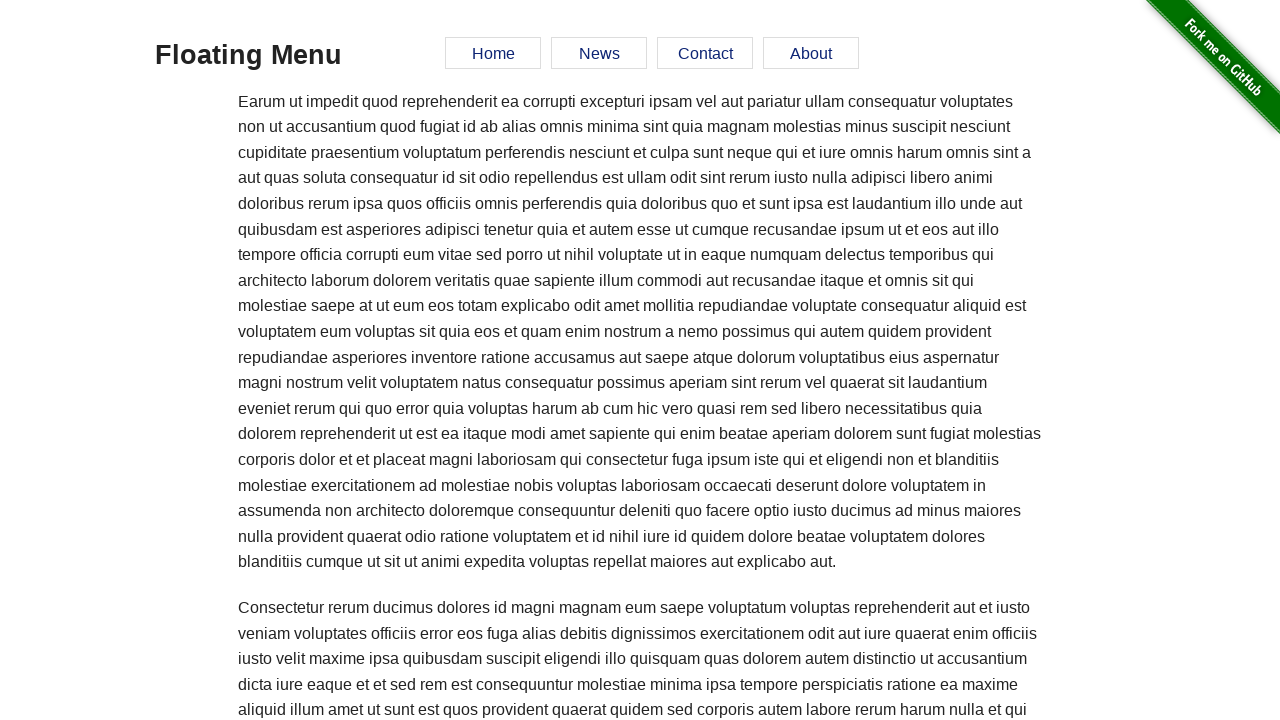

Navigated to floating menu page
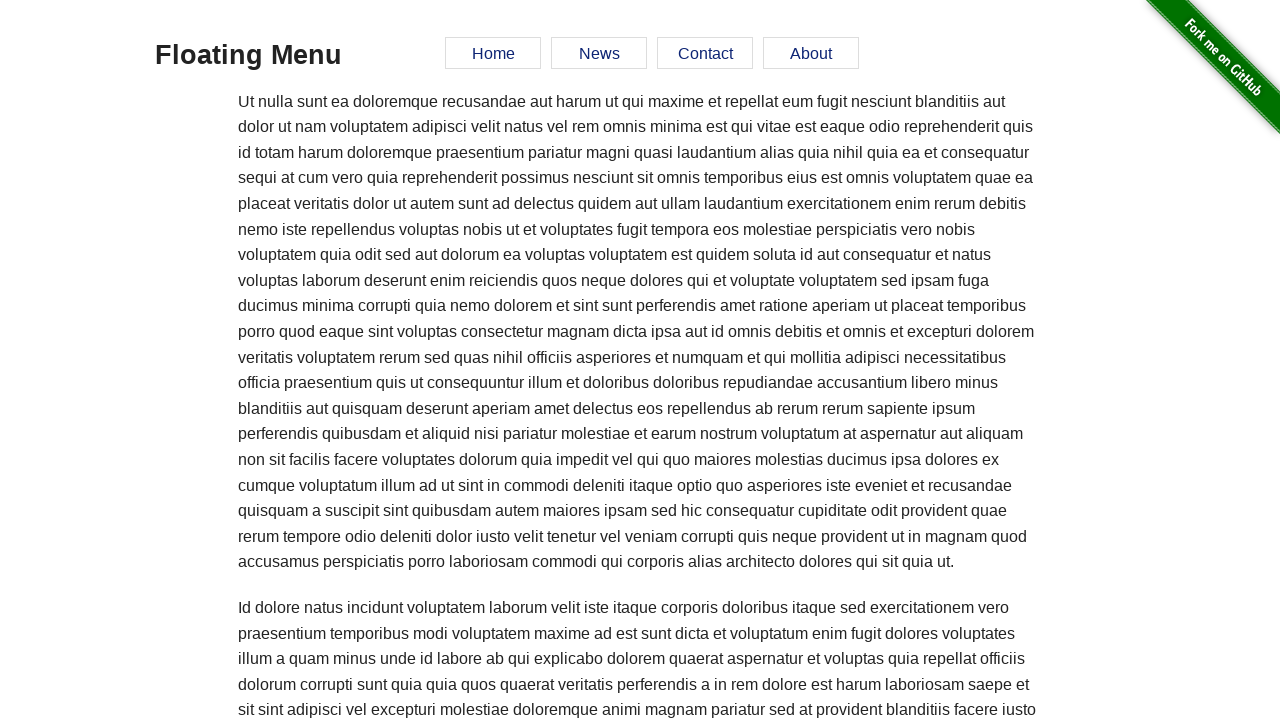

Located floating menu heading element
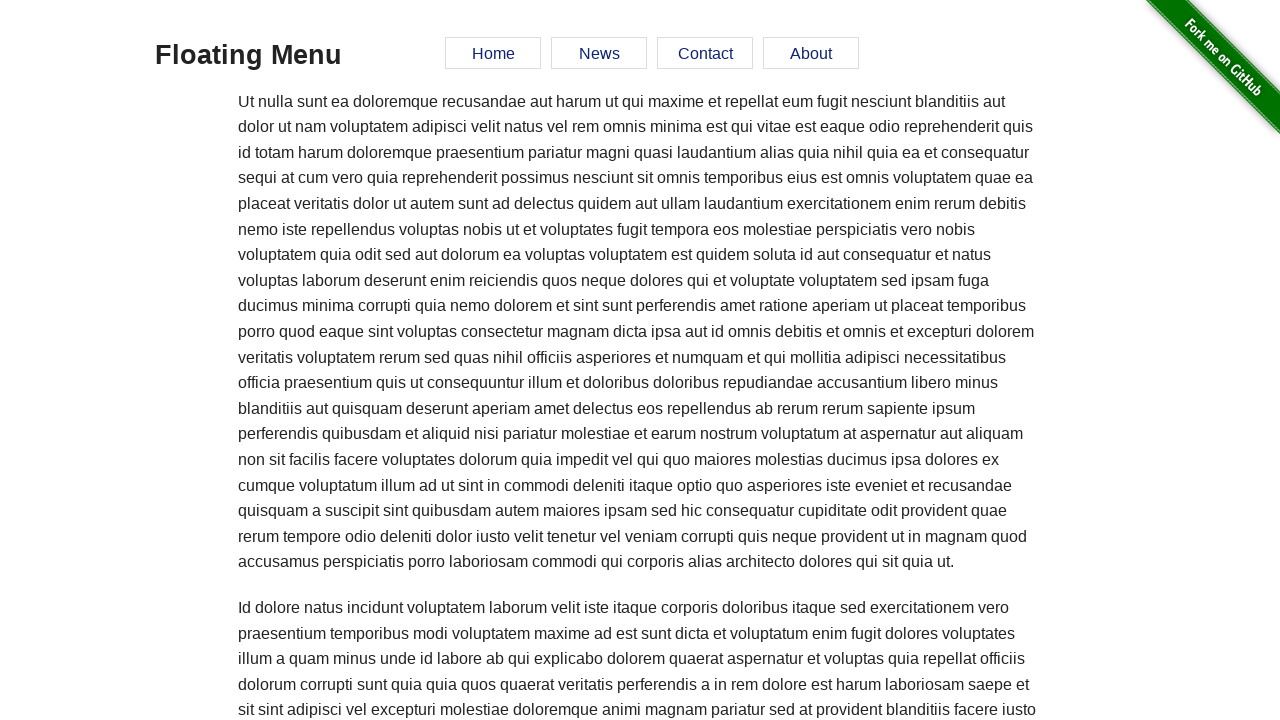

Verified floating menu heading displays 'Floating Menu'
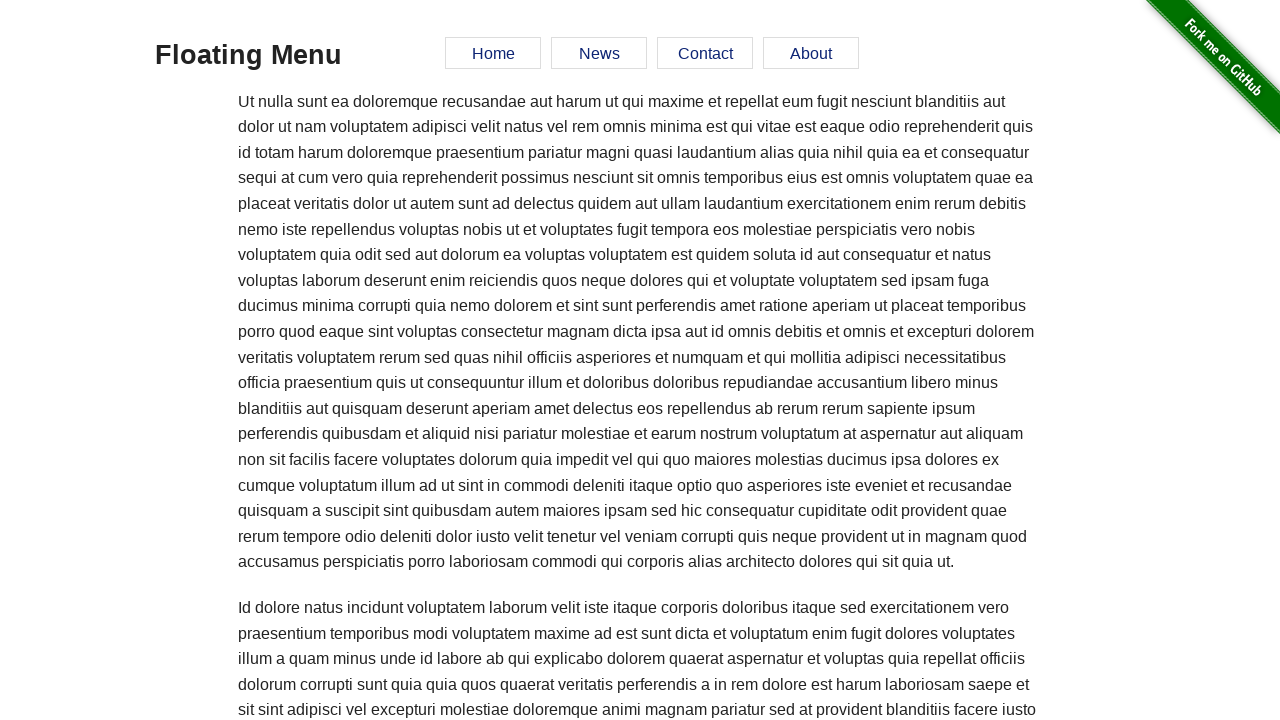

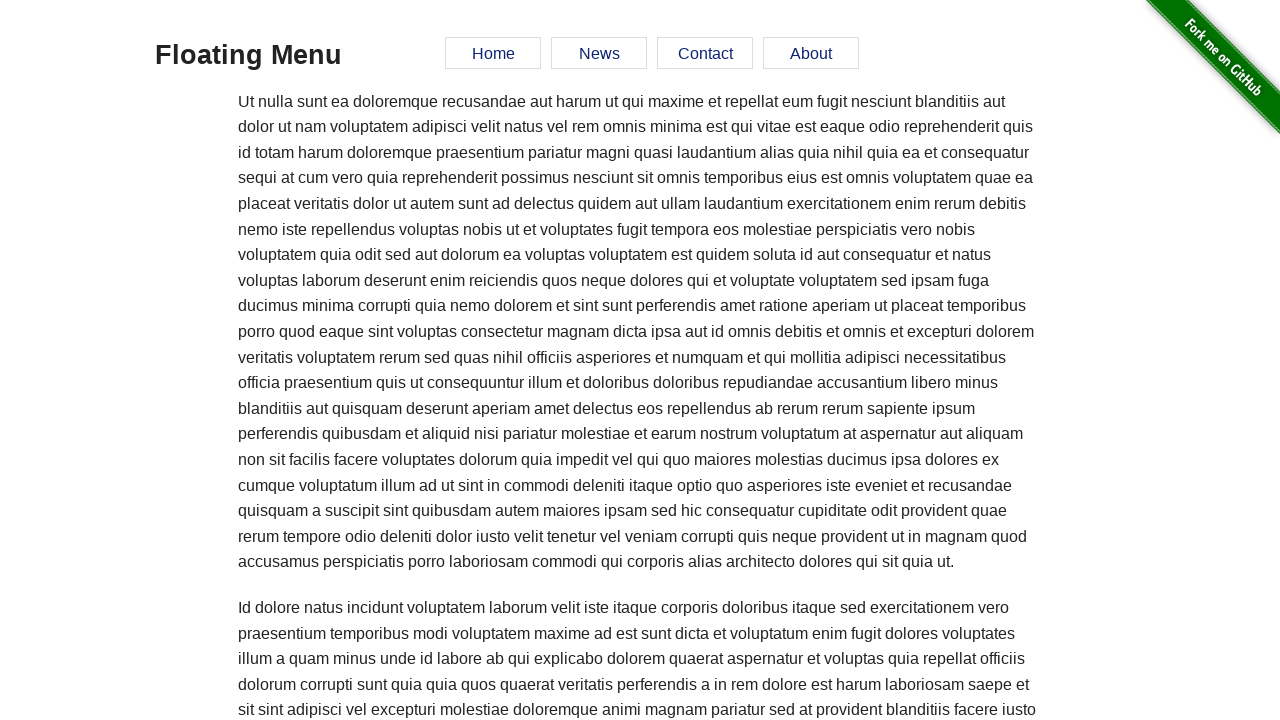